Tests retrieving the placeholder attribute from a text input field on the DemoQA tool-tips page to verify the placeholder text is present.

Starting URL: https://demoqa.com/tool-tips/

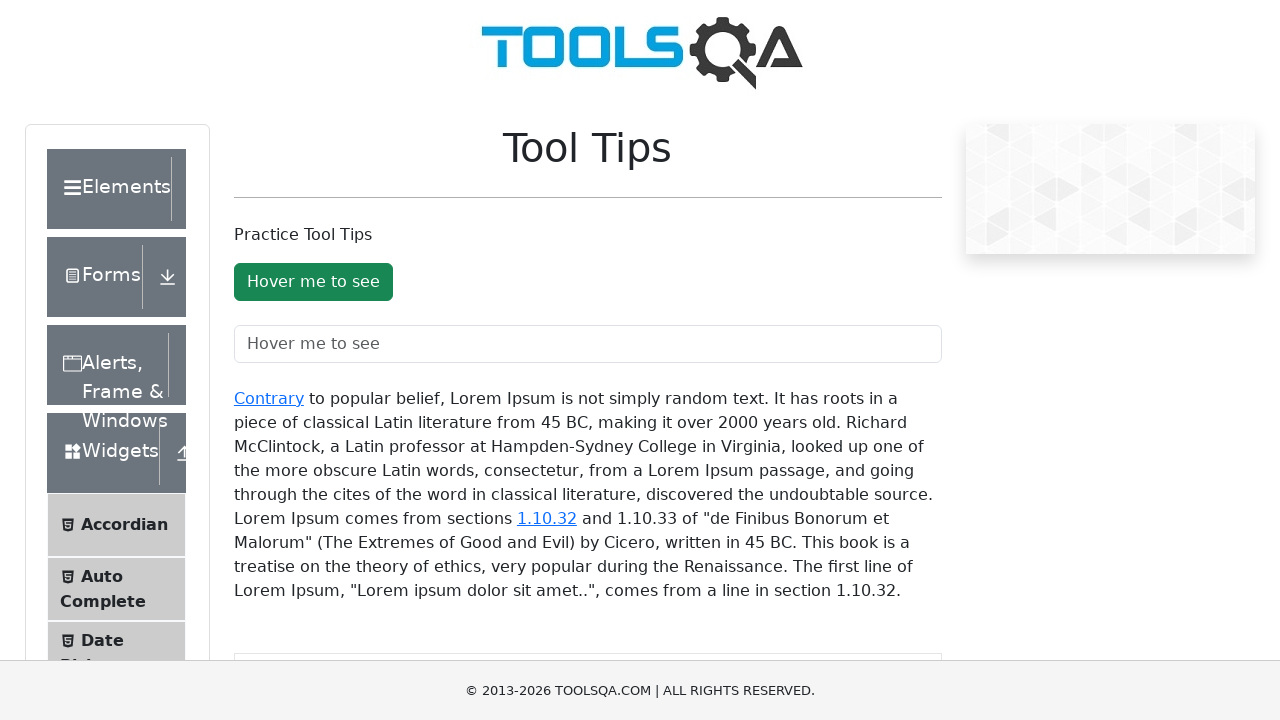

Navigated to DemoQA tool-tips page
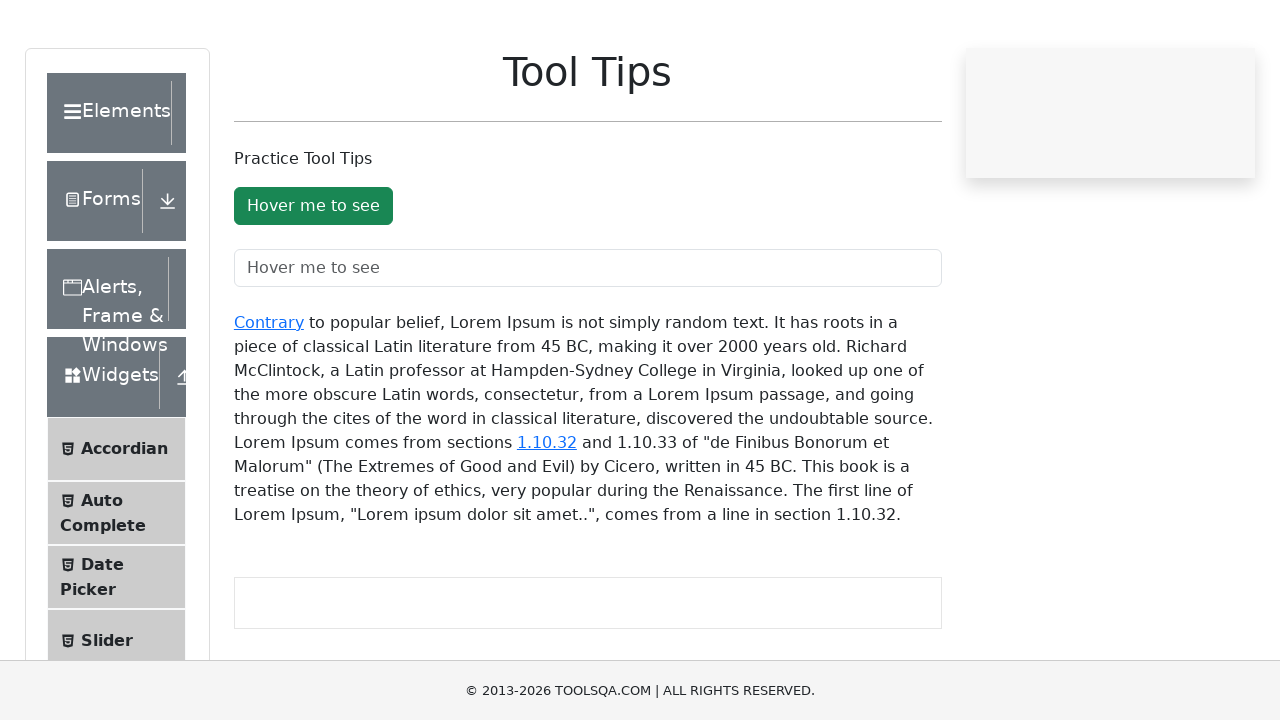

Text input field #toolTipTextField is present and visible
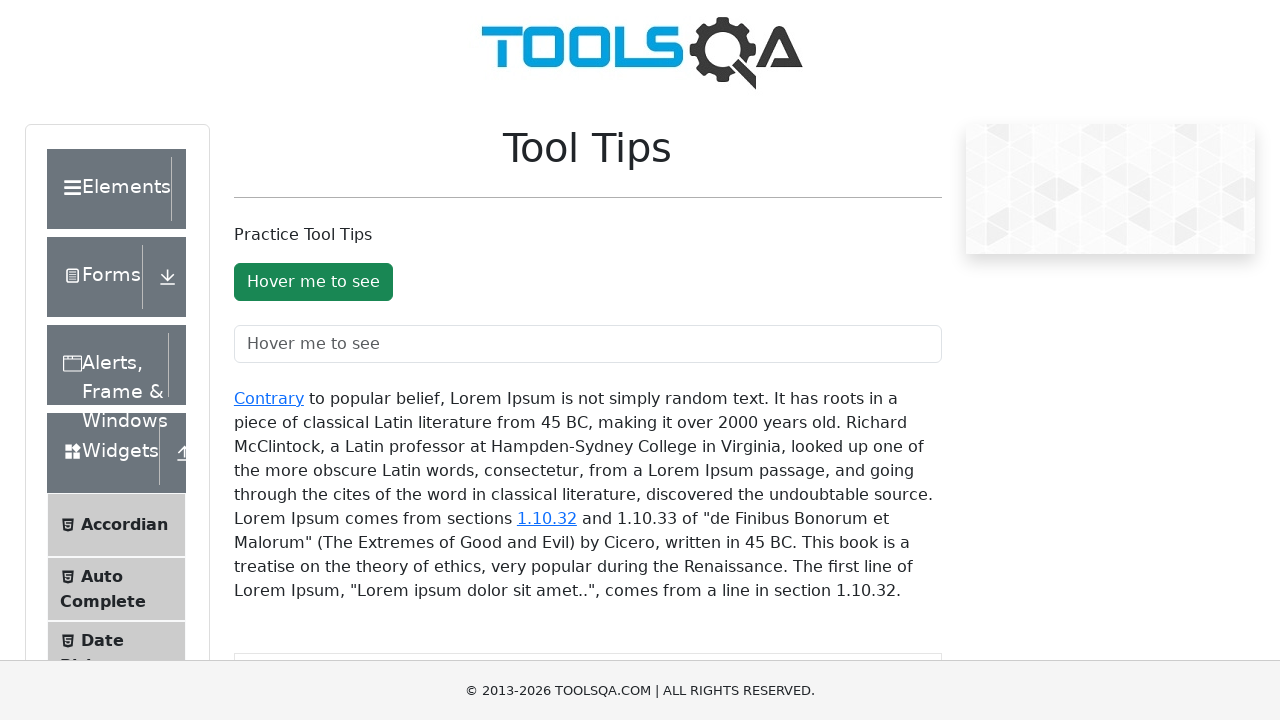

Retrieved placeholder attribute: 'Hover me to see'
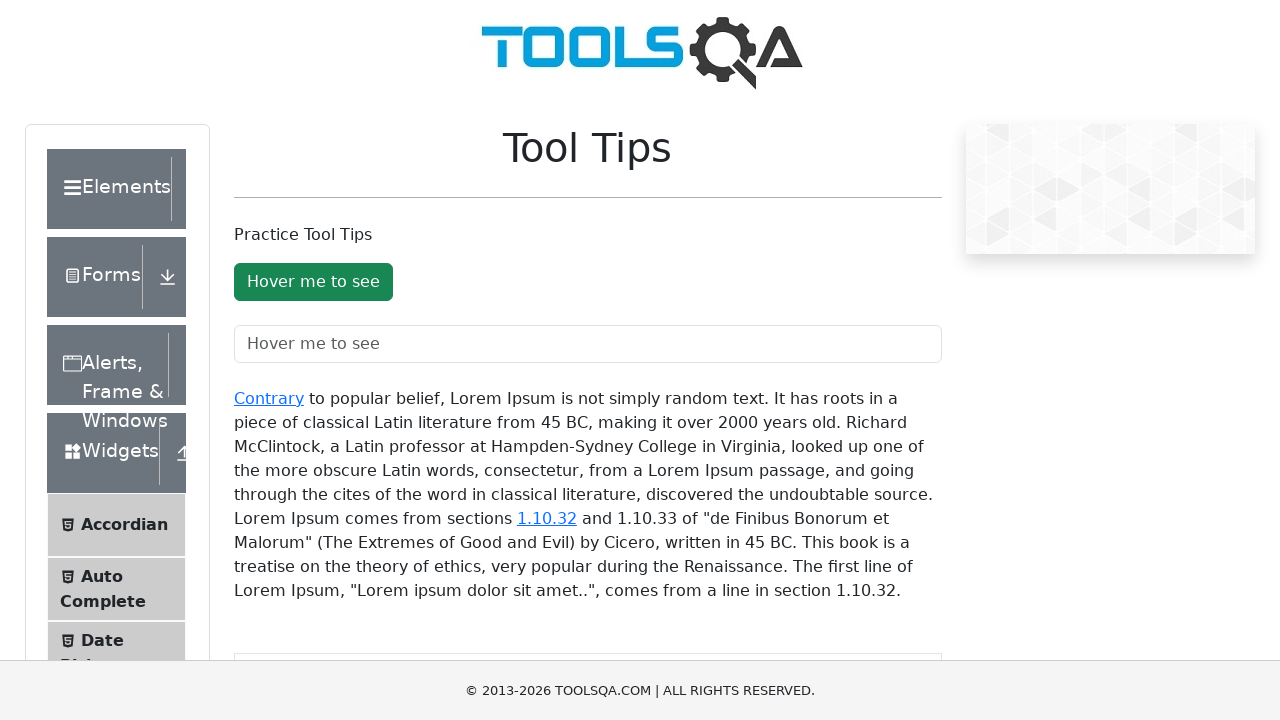

Assertion passed: placeholder attribute exists
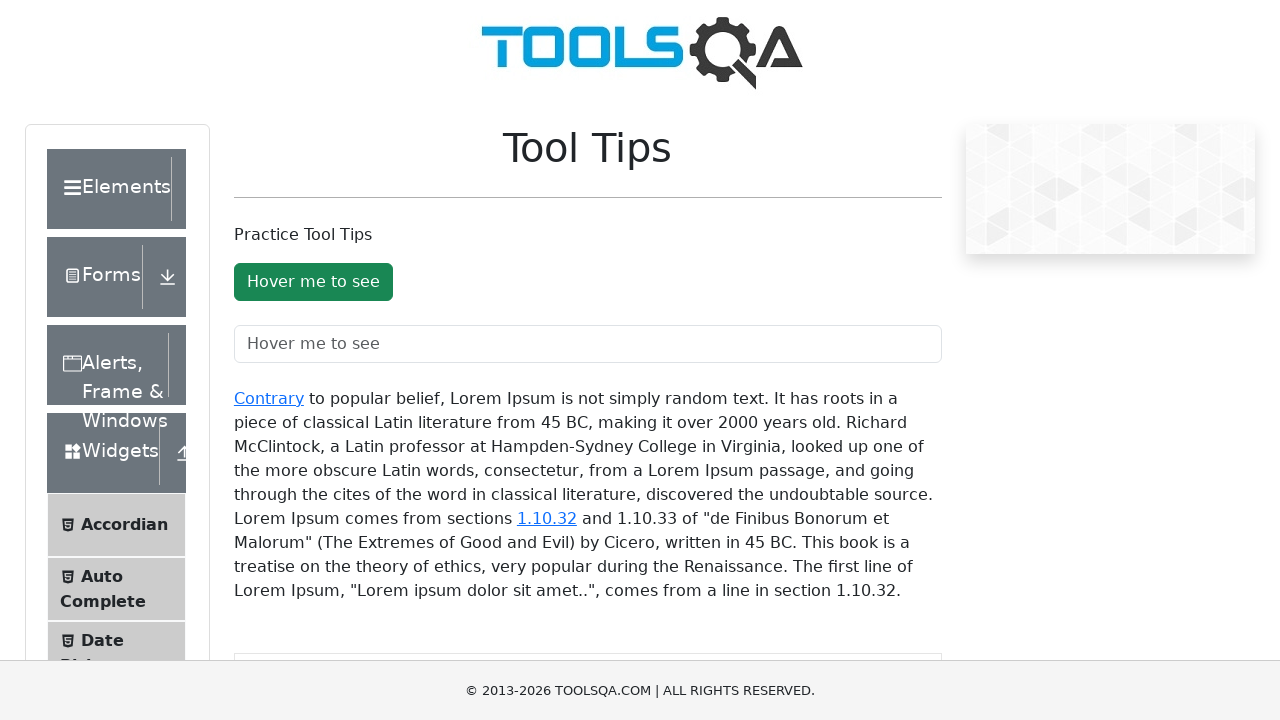

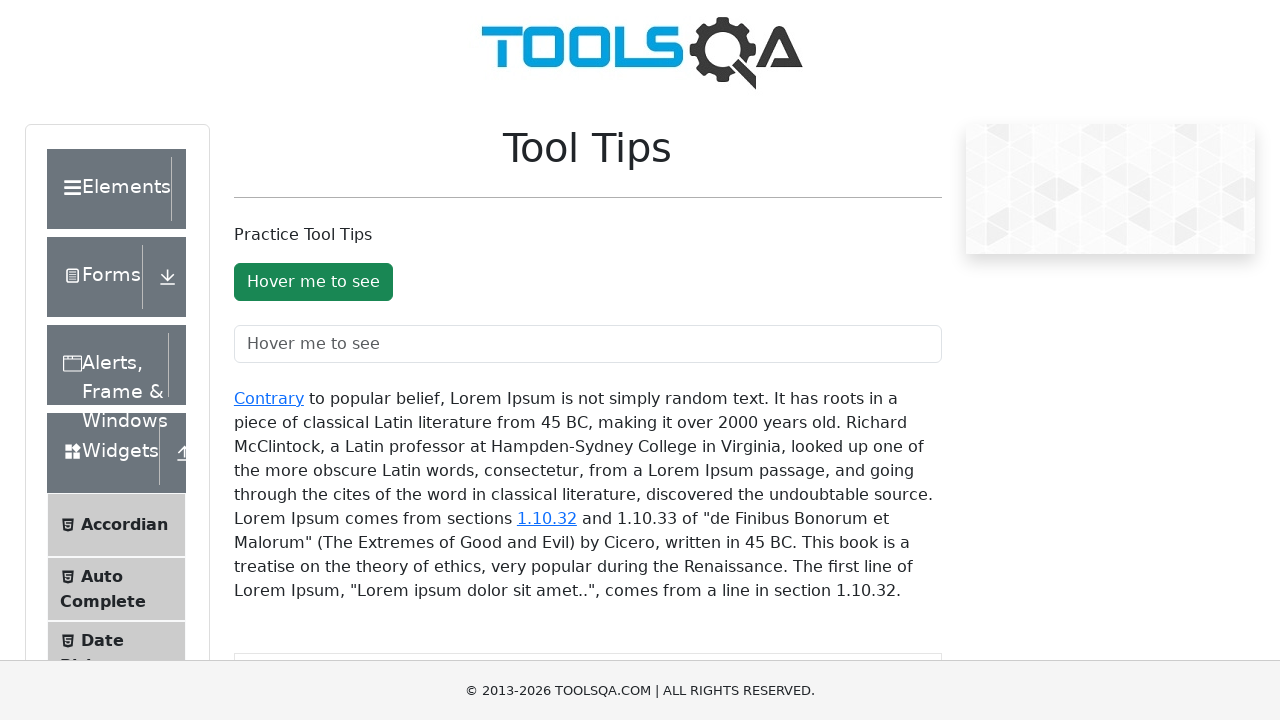